Tests menu navigation functionality by hovering over menu items and clicking on sub-menu items including nested sub-sub items on the DemoQA menu page

Starting URL: https://demoqa.com/menu

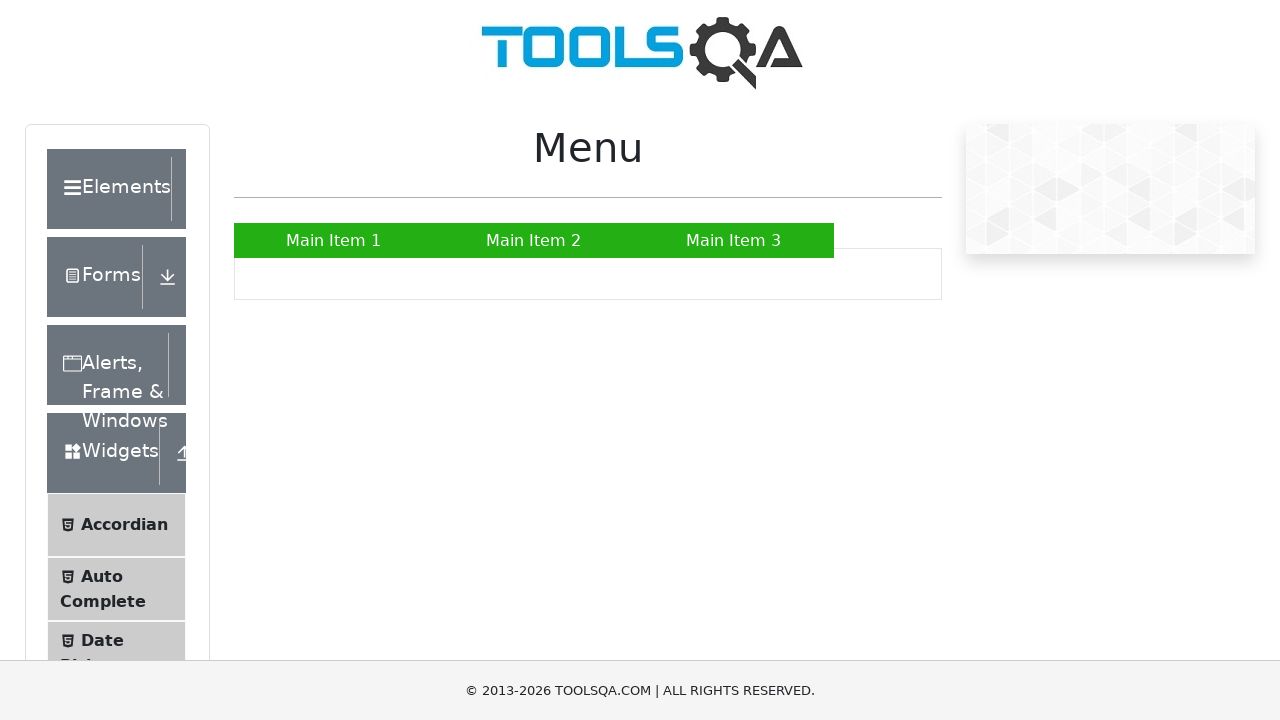

Hovered over Main Item 2 to reveal submenu at (534, 240) on xpath=//a[contains(text(), 'Main Item 2')]
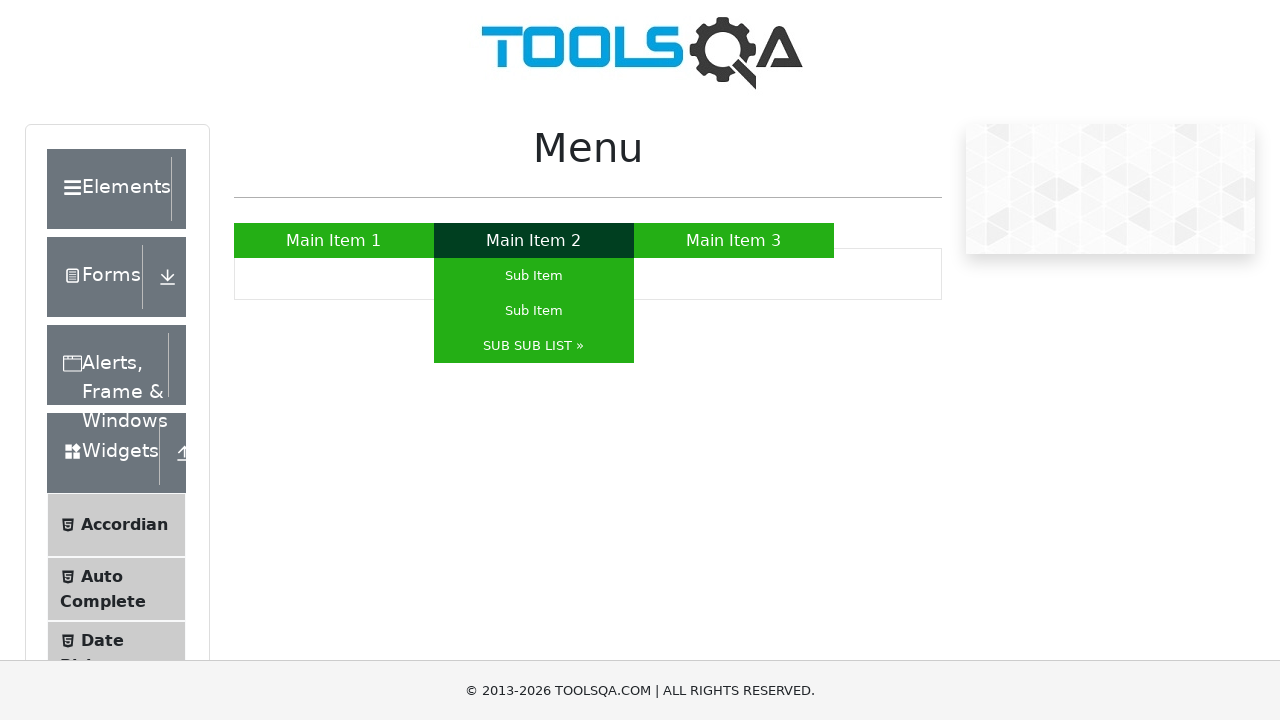

Clicked on Sub Item 1 at (534, 276) on (//a[contains(text(), 'Sub Item')])[1]
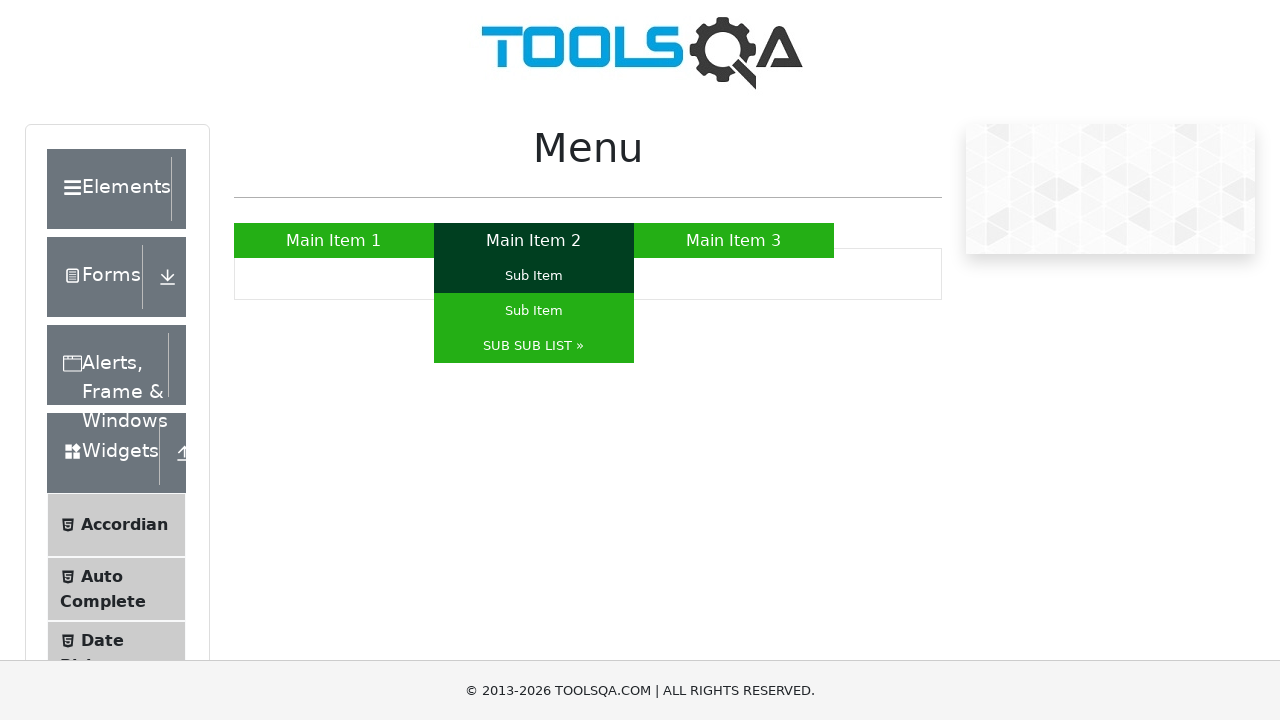

Hovered over Main Item 2 again to reveal submenu at (534, 240) on xpath=//a[contains(text(), 'Main Item 2')]
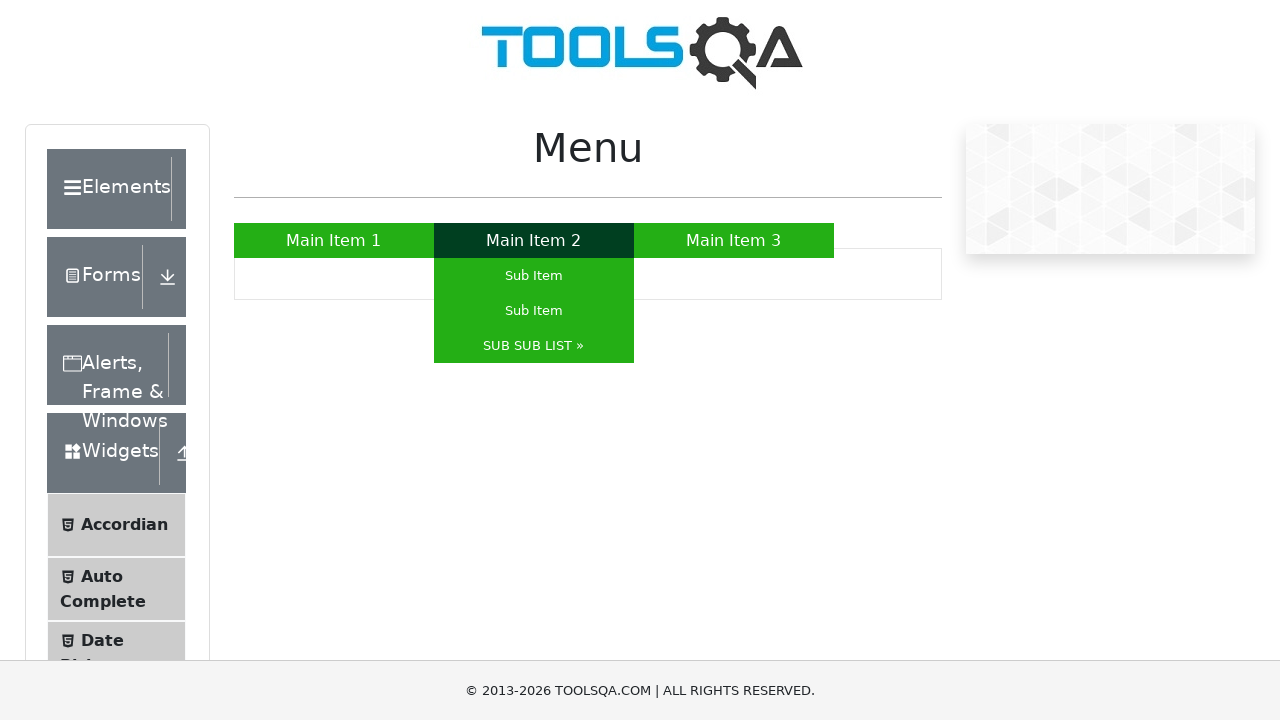

Clicked on Sub Item 2 at (534, 310) on (//a[contains(text(), 'Sub Item')])[2]
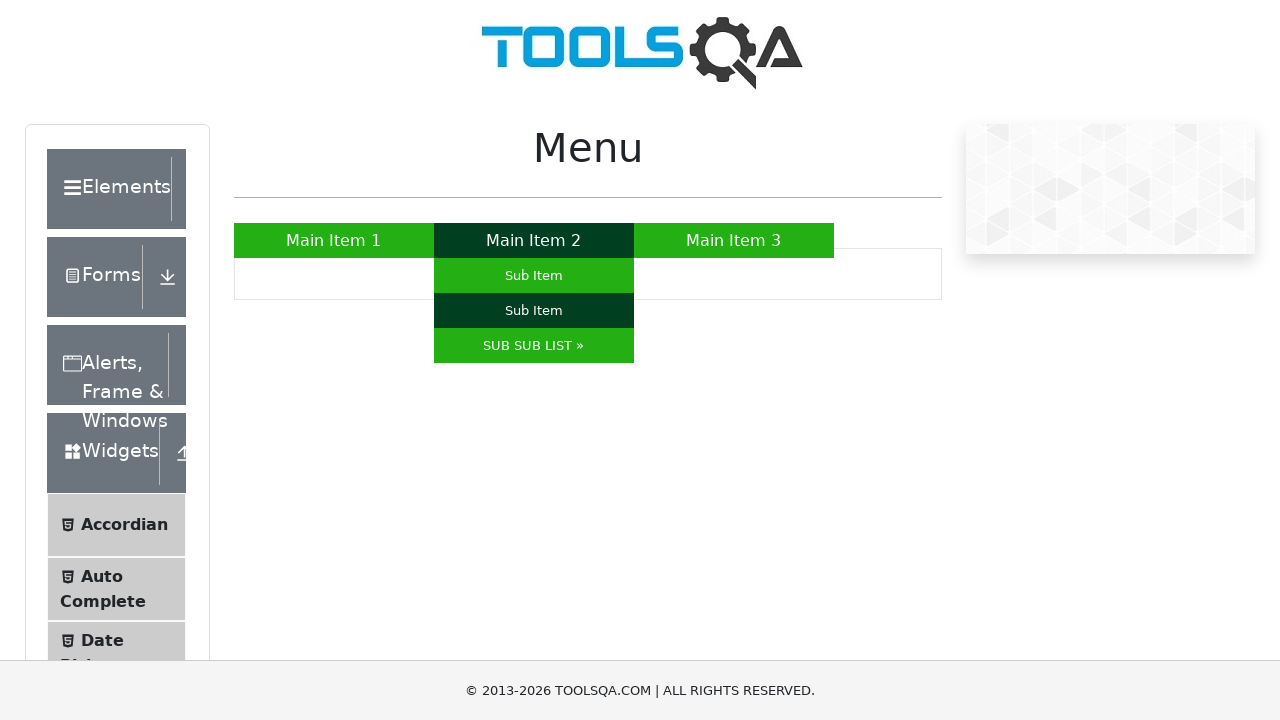

Hovered over Main Item 2 to reveal submenu at (534, 240) on xpath=//a[contains(text(), 'Main Item 2')]
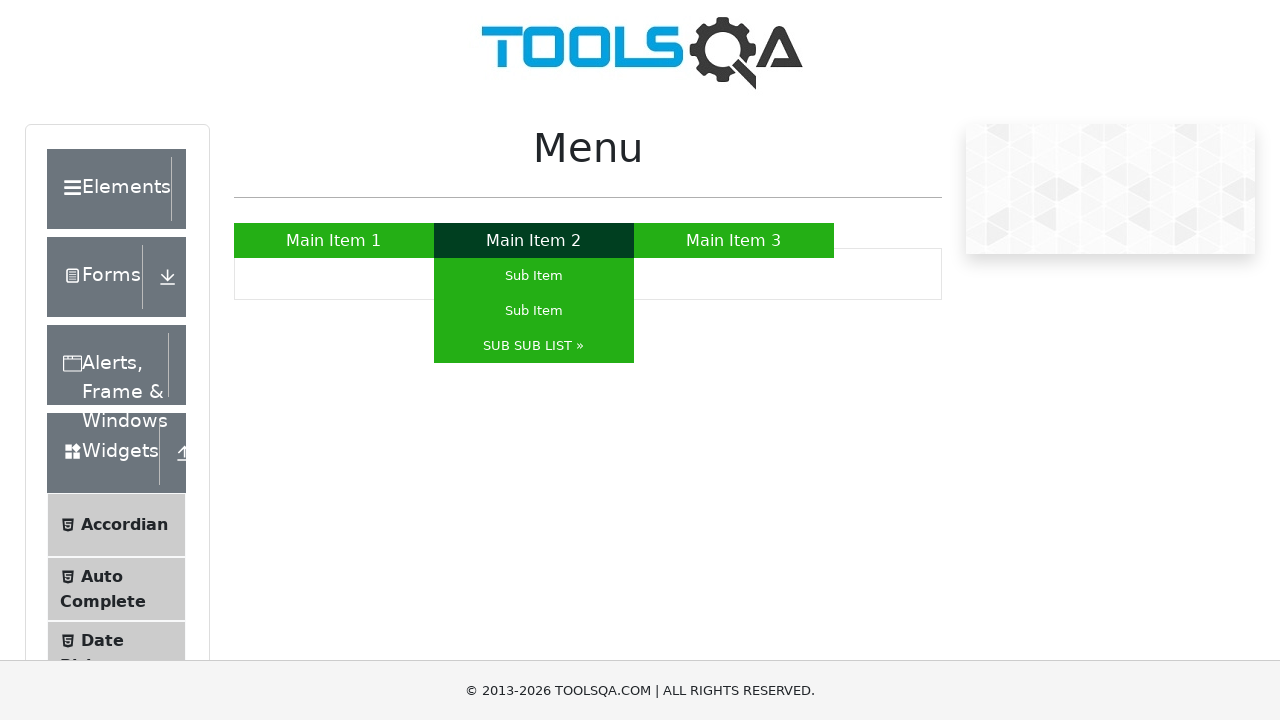

Hovered over SUB SUB LIST to reveal nested submenu at (534, 346) on xpath=//a[contains(text(), 'SUB SUB LIST »')]
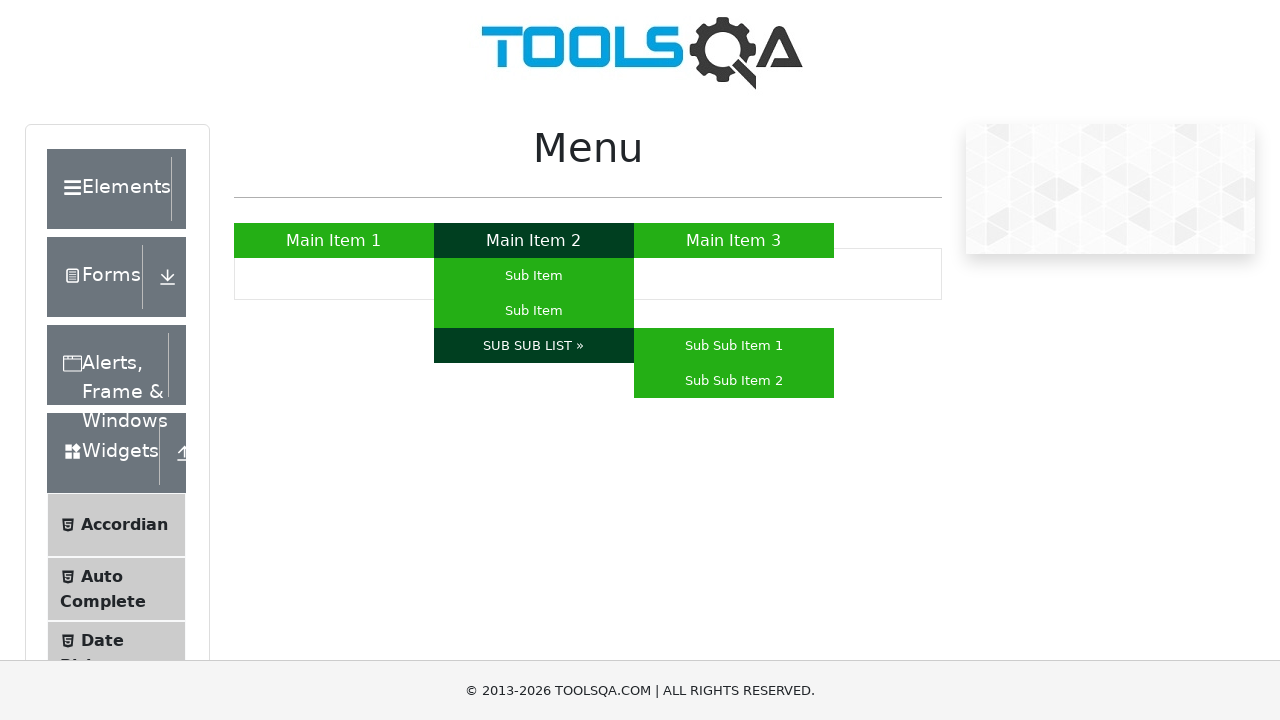

Clicked on Sub Sub Item 1 at (734, 346) on xpath=//a[contains(text(), 'Sub Sub Item 1')]
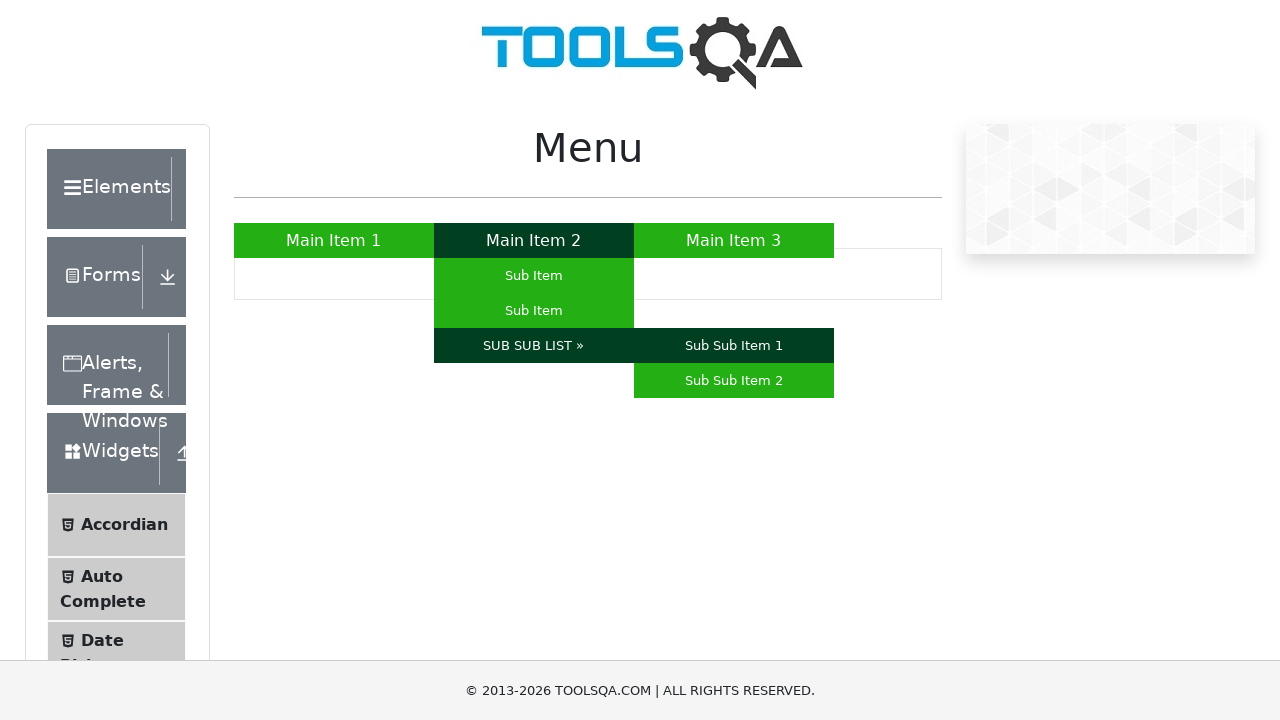

Hovered over Main Item 2 again at (534, 240) on xpath=//a[contains(text(), 'Main Item 2')]
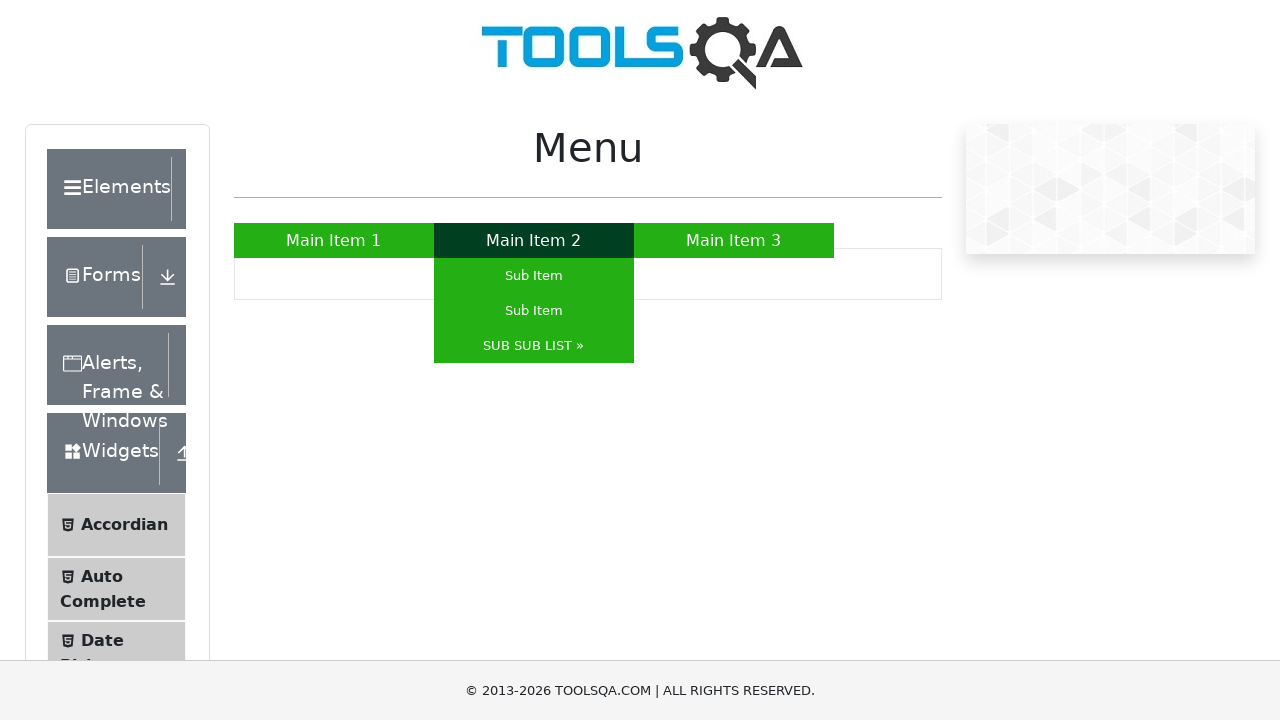

Hovered over SUB SUB LIST again at (534, 346) on xpath=//a[contains(text(), 'SUB SUB LIST »')]
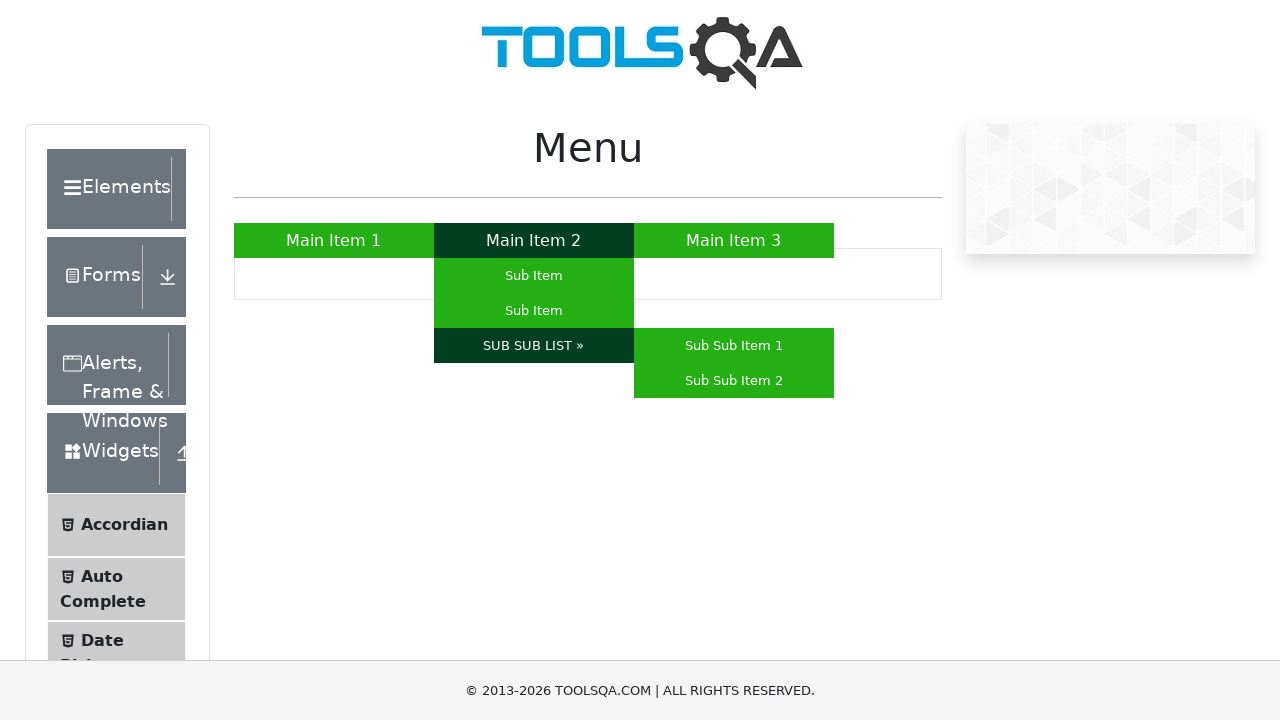

Clicked on Sub Sub Item 2 at (734, 380) on xpath=//a[contains(text(), 'Sub Sub Item 2')]
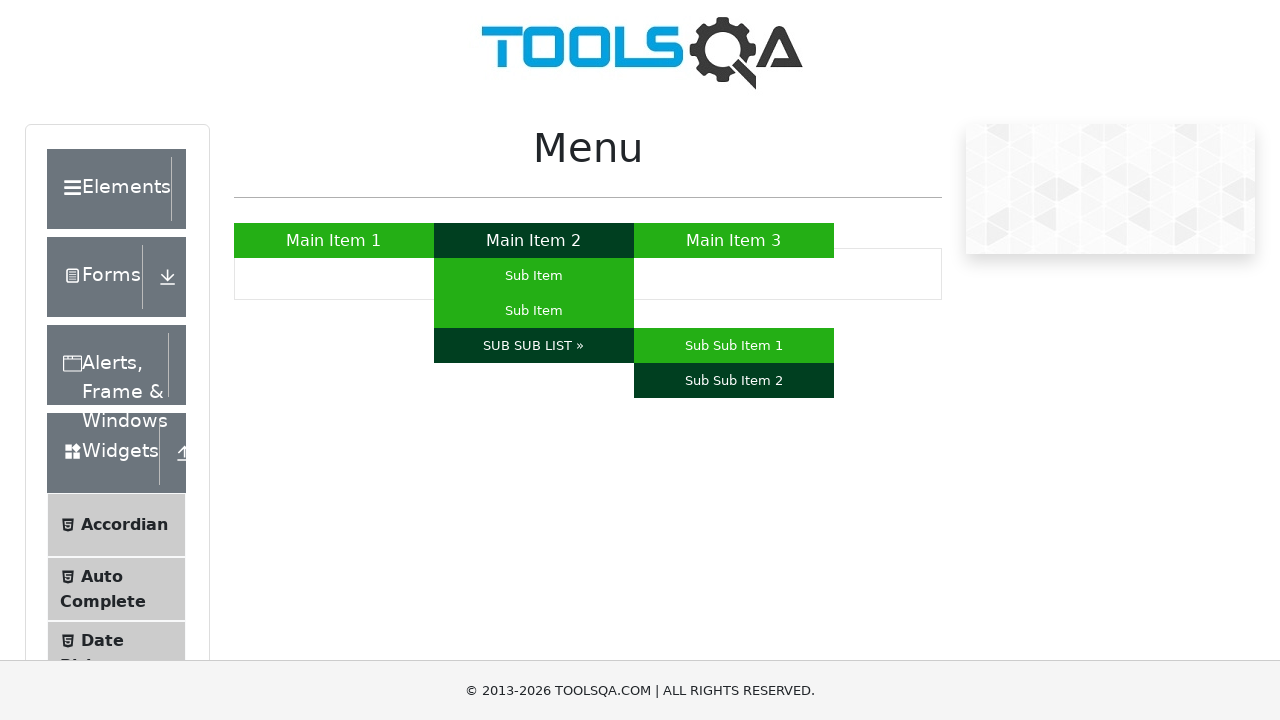

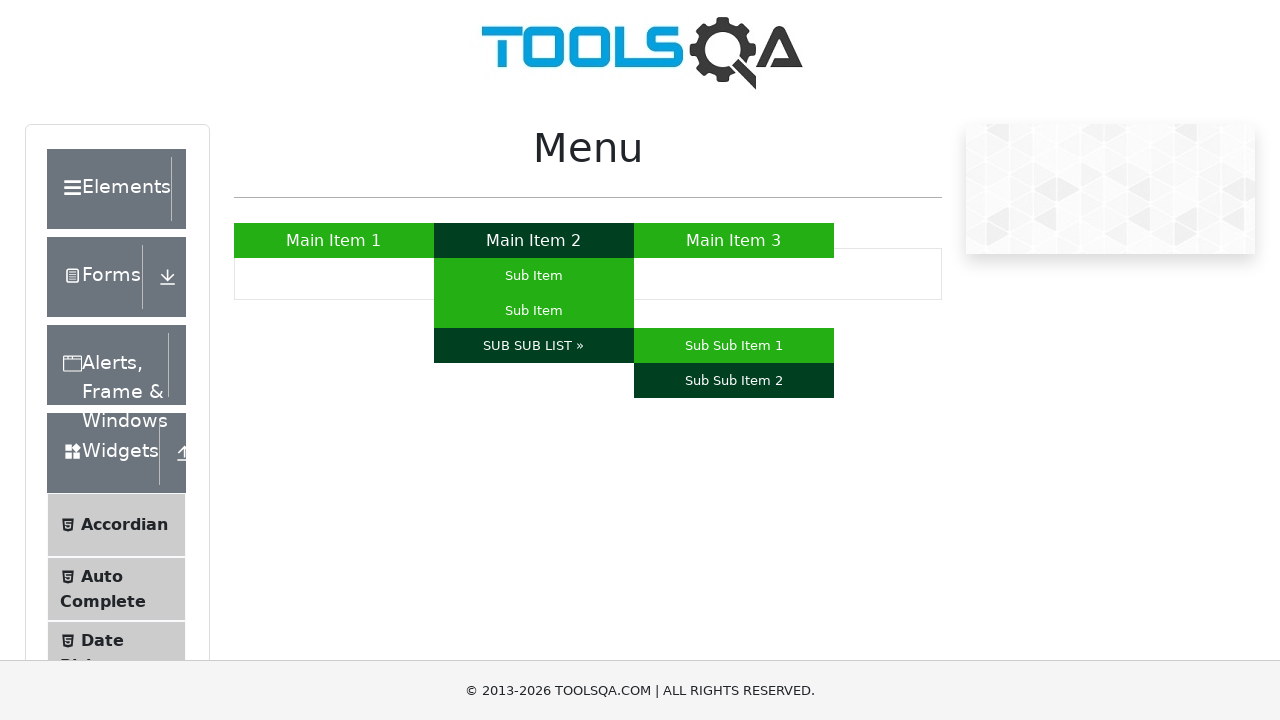